Tests iframe interaction by navigating to a W3Schools JavaScript alert demo page, switching to an iframe, and clicking a button that triggers an alert.

Starting URL: https://www.w3schools.com/js/tryit.asp?filename=tryjs_alert

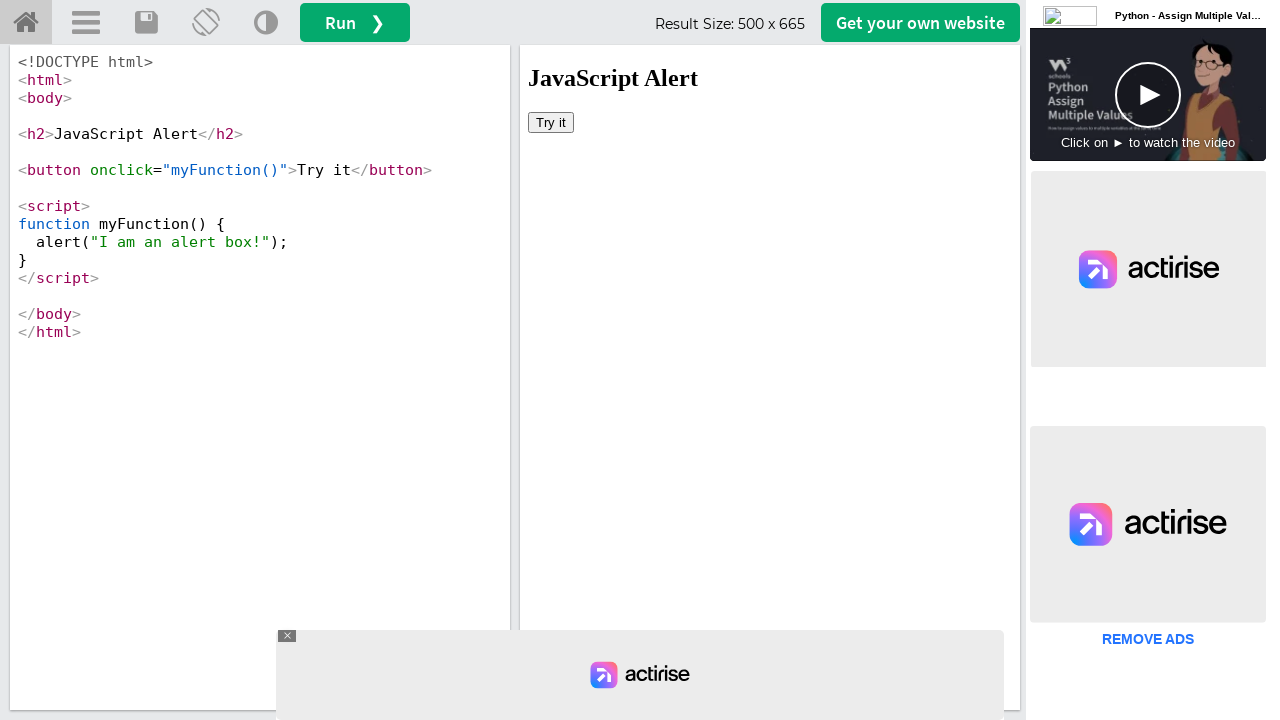

Waited for iframe #iframeResult to be present
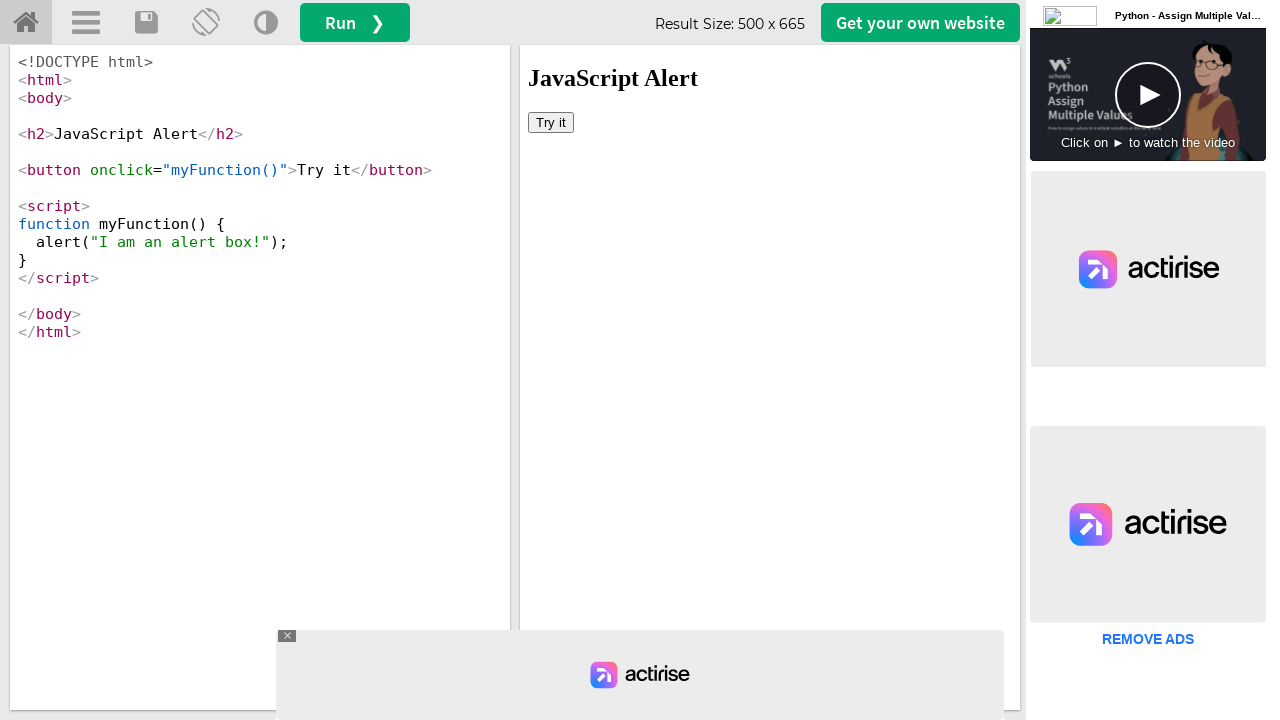

Located iframe #iframeResult
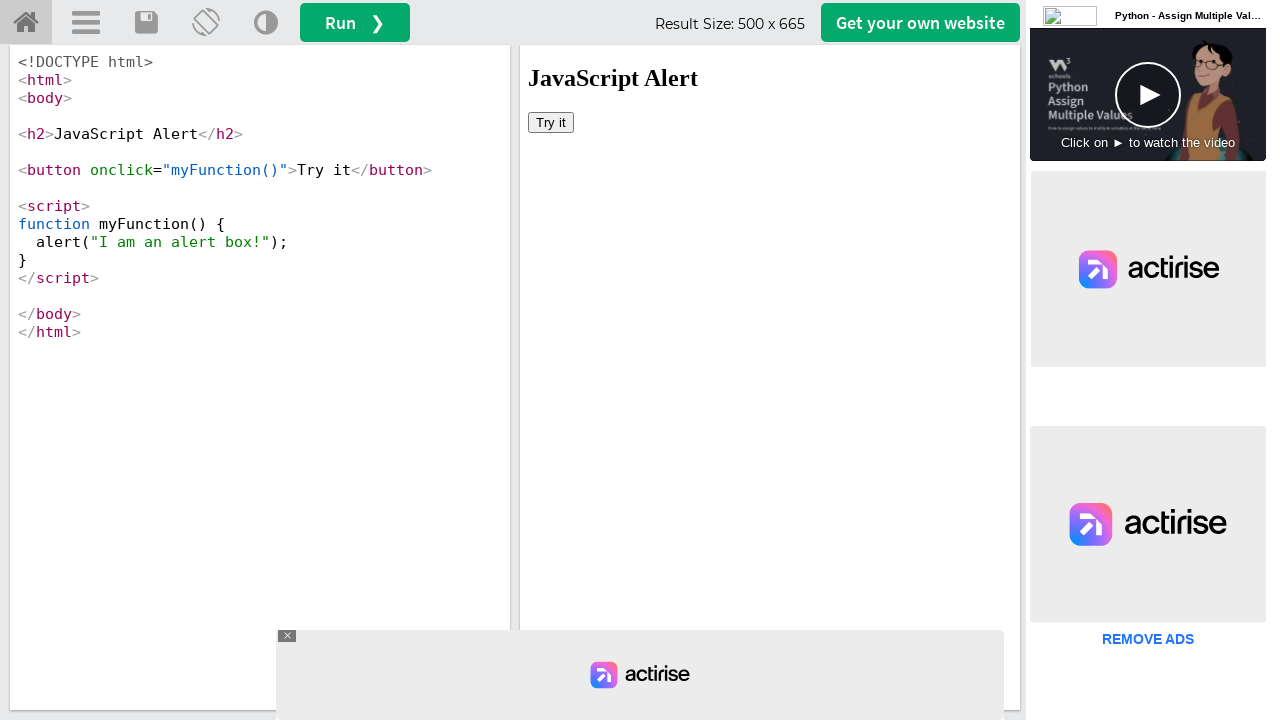

Clicked button inside iframe to trigger alert at (551, 122) on #iframeResult >> internal:control=enter-frame >> xpath=/html/body/button
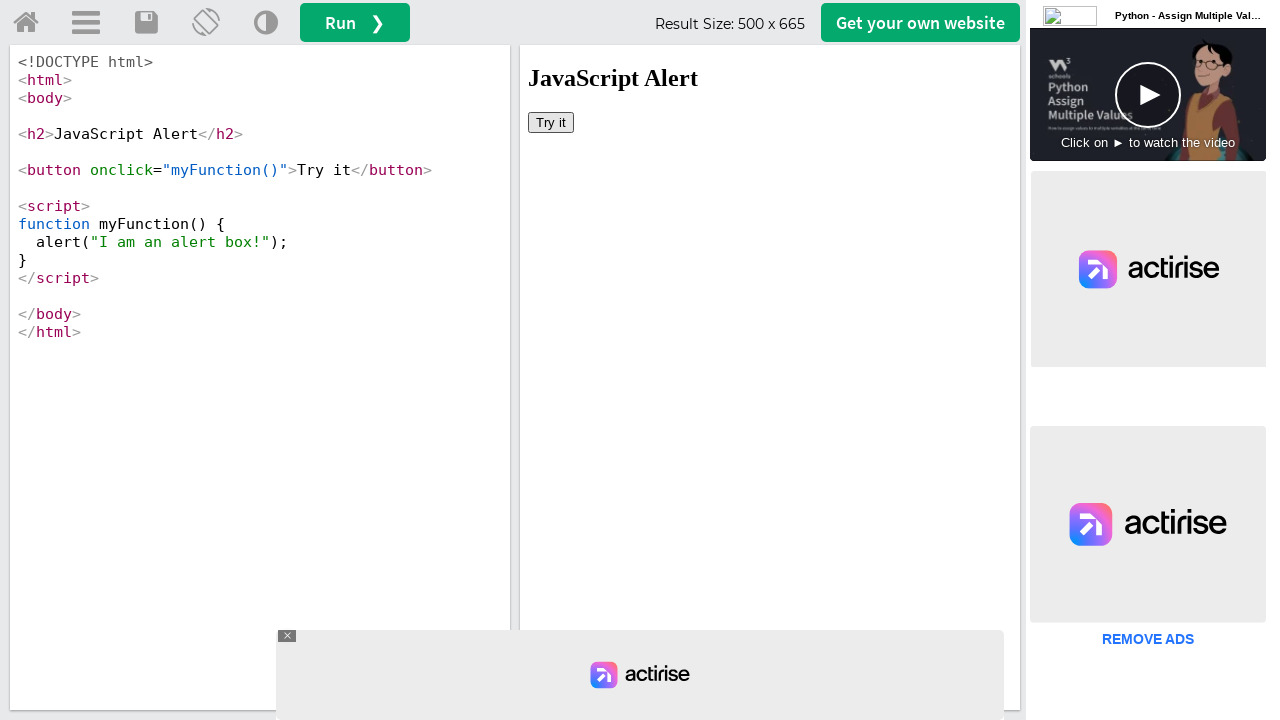

Set up dialog handler to accept alert
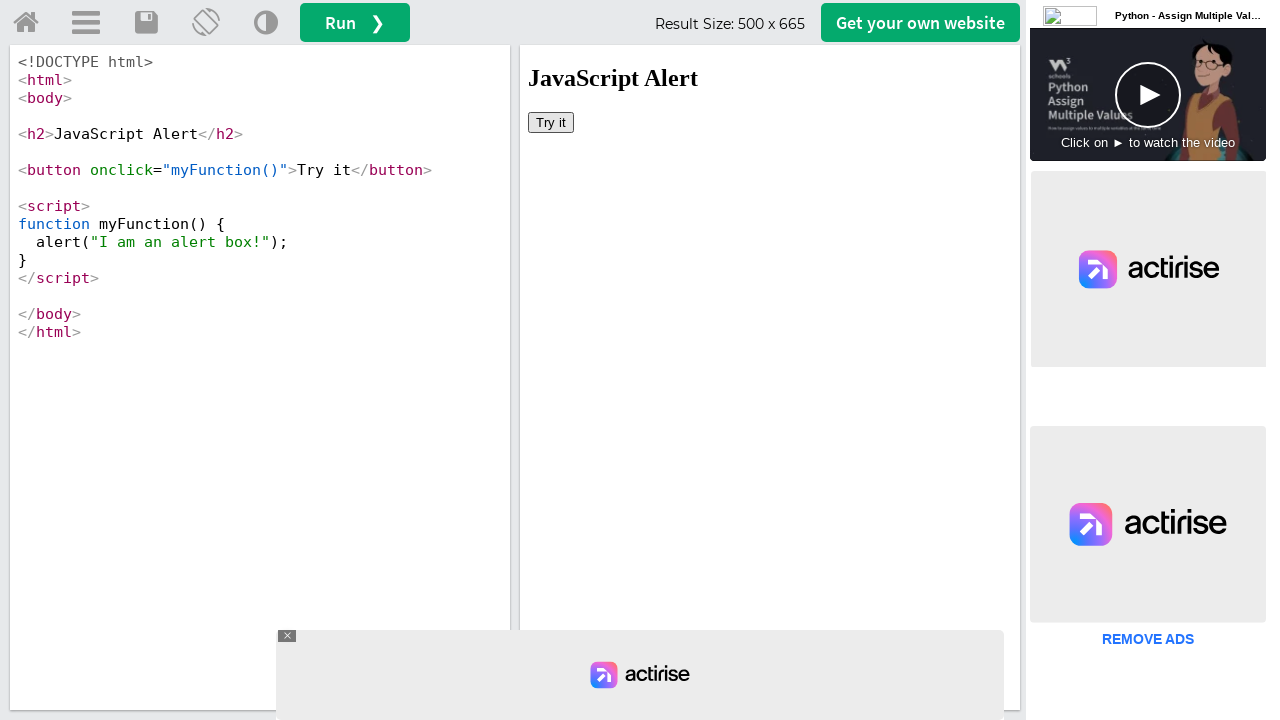

Retrieved page title: W3Schools Tryit Editor
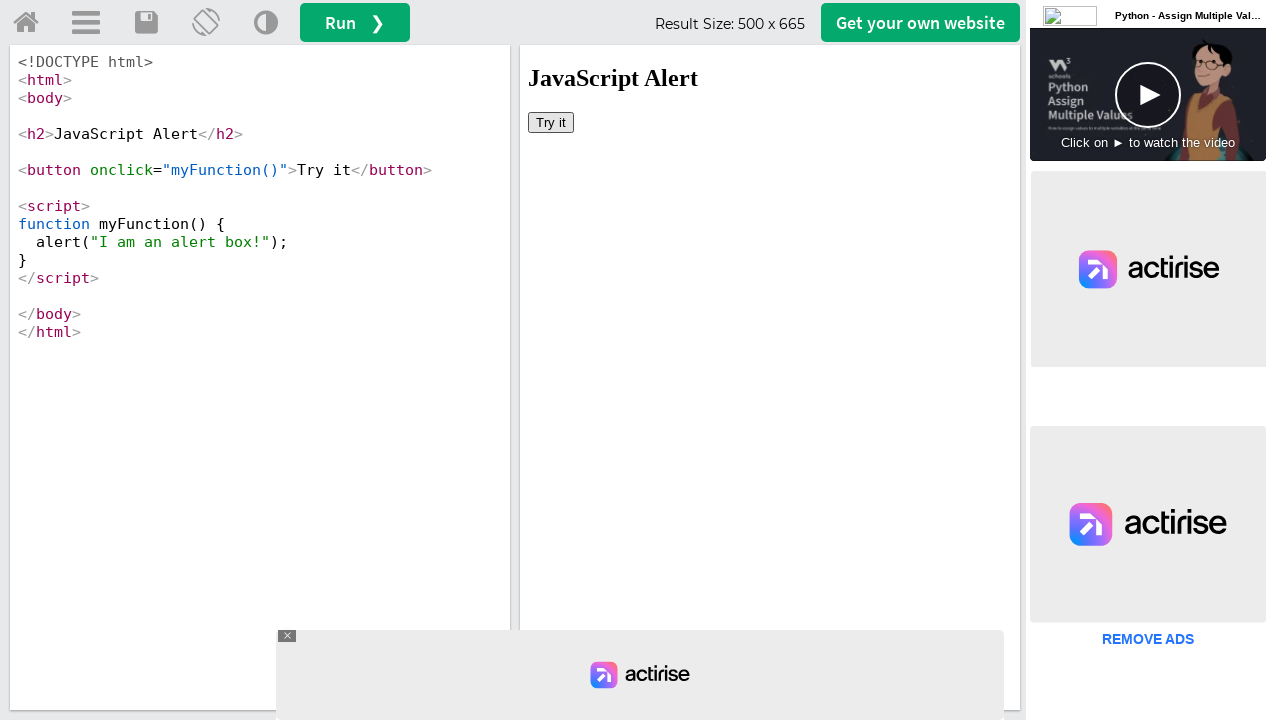

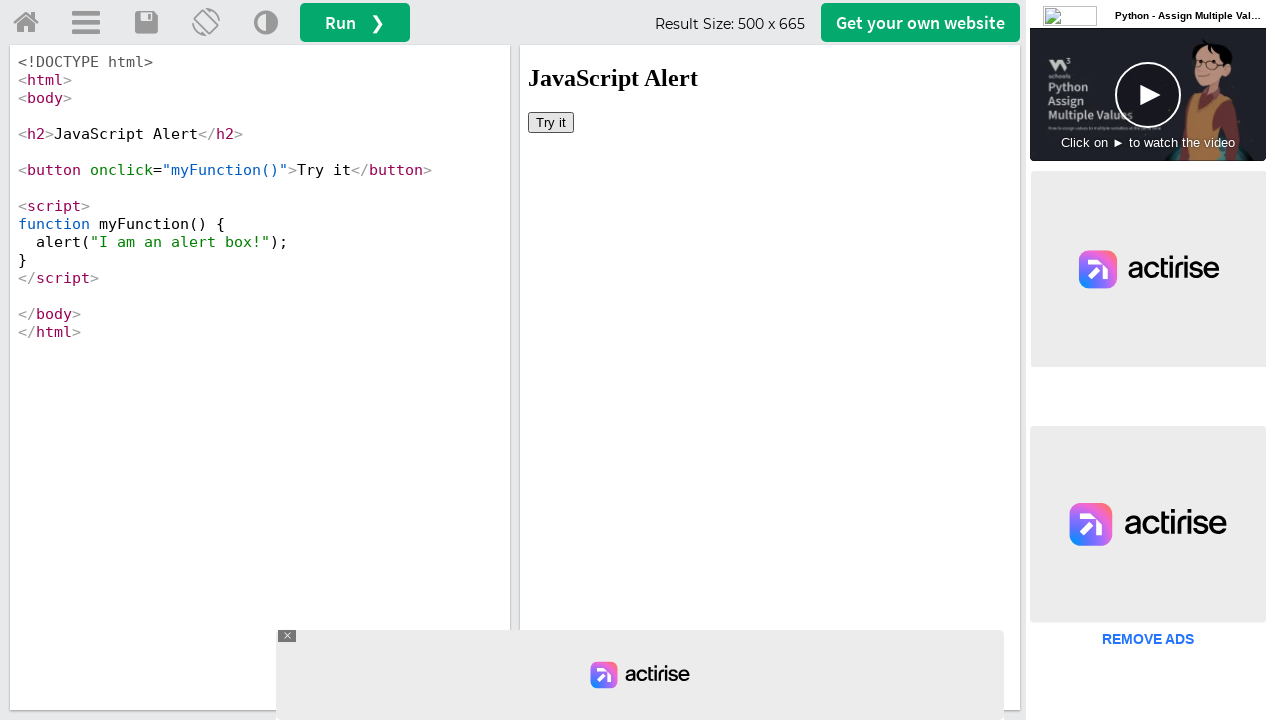